Tests that the counter displays the correct number of todo items as they are added

Starting URL: https://demo.playwright.dev/todomvc

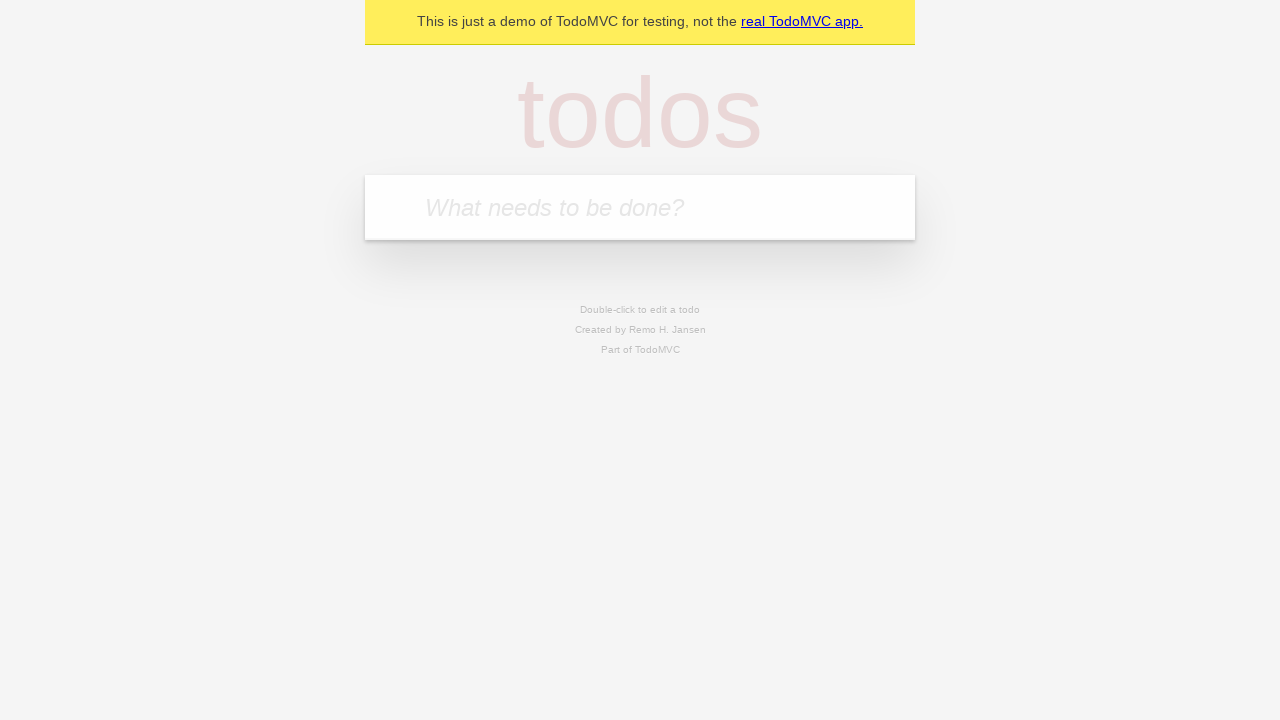

Located the 'What needs to be done?' input field
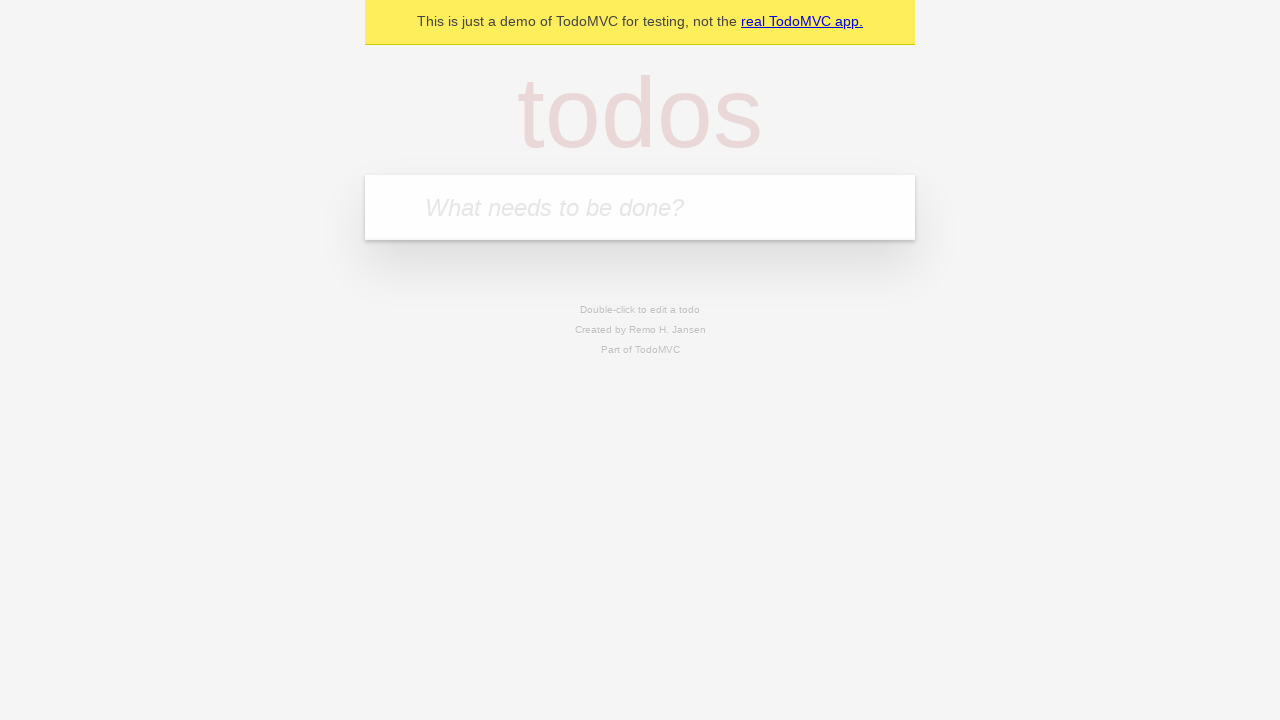

Filled first todo with 'buy some cheese' on internal:attr=[placeholder="What needs to be done?"i]
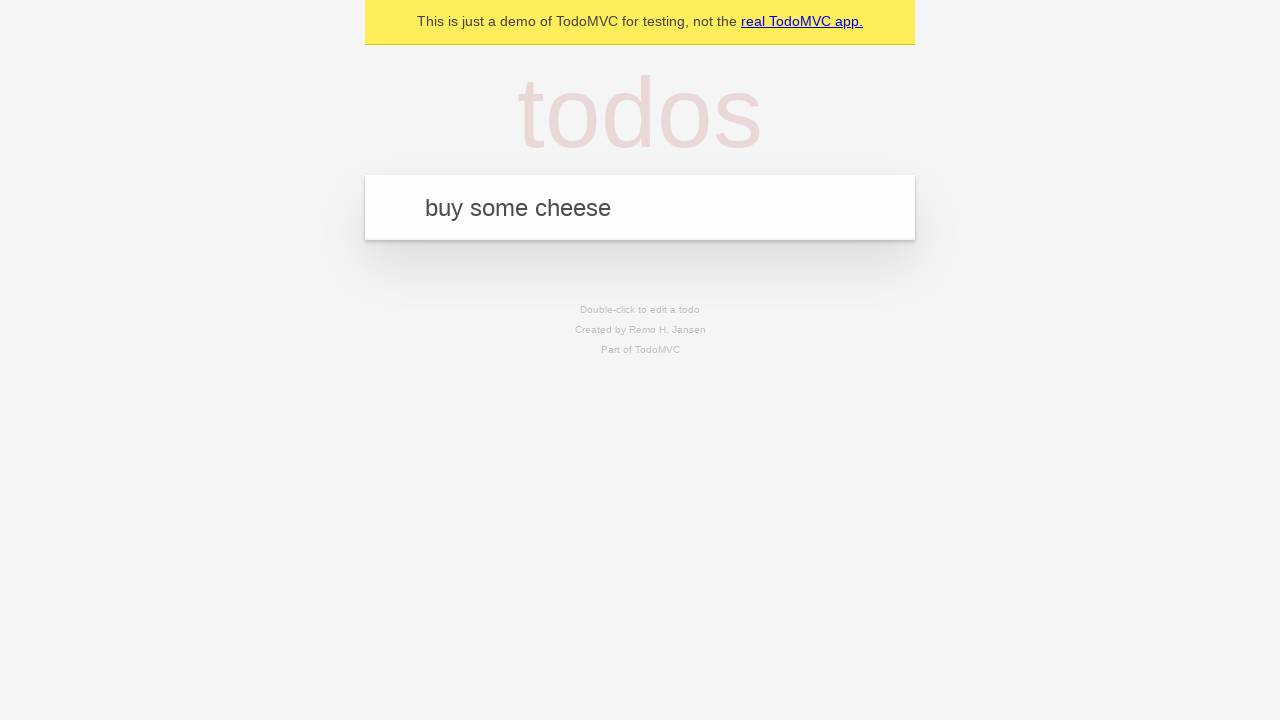

Pressed Enter to add first todo item on internal:attr=[placeholder="What needs to be done?"i]
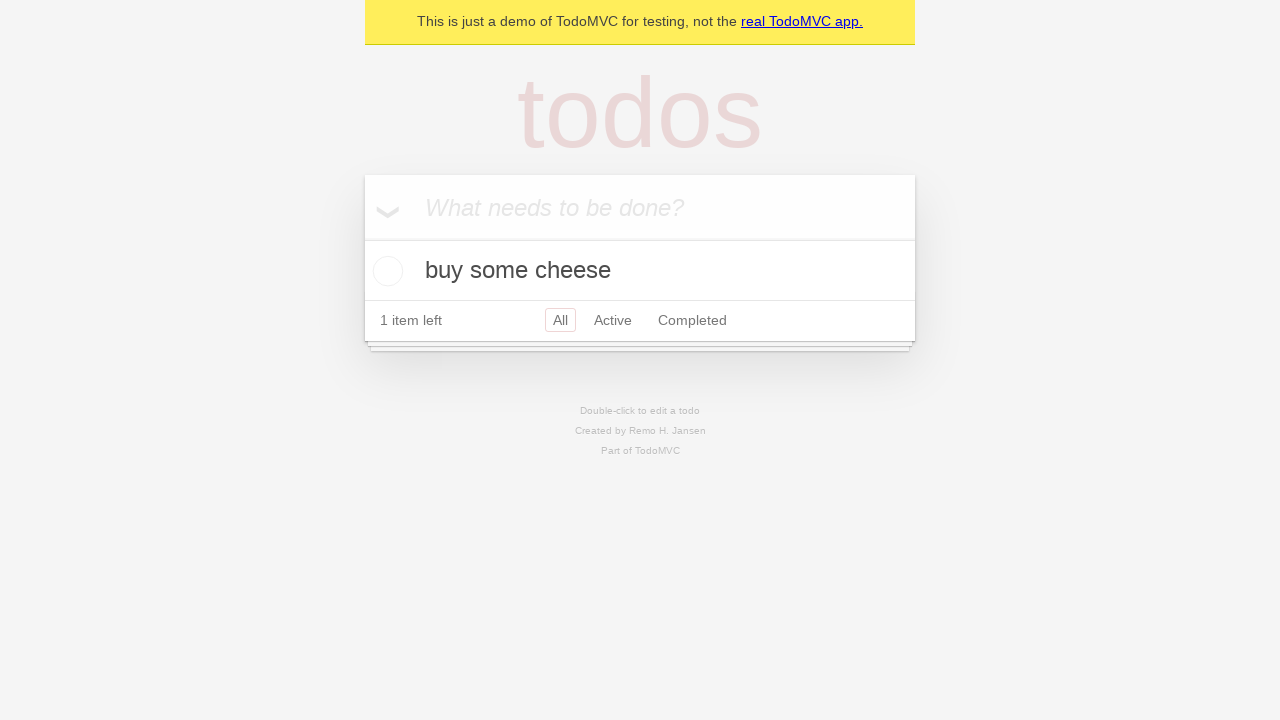

Todo counter element loaded after adding first item
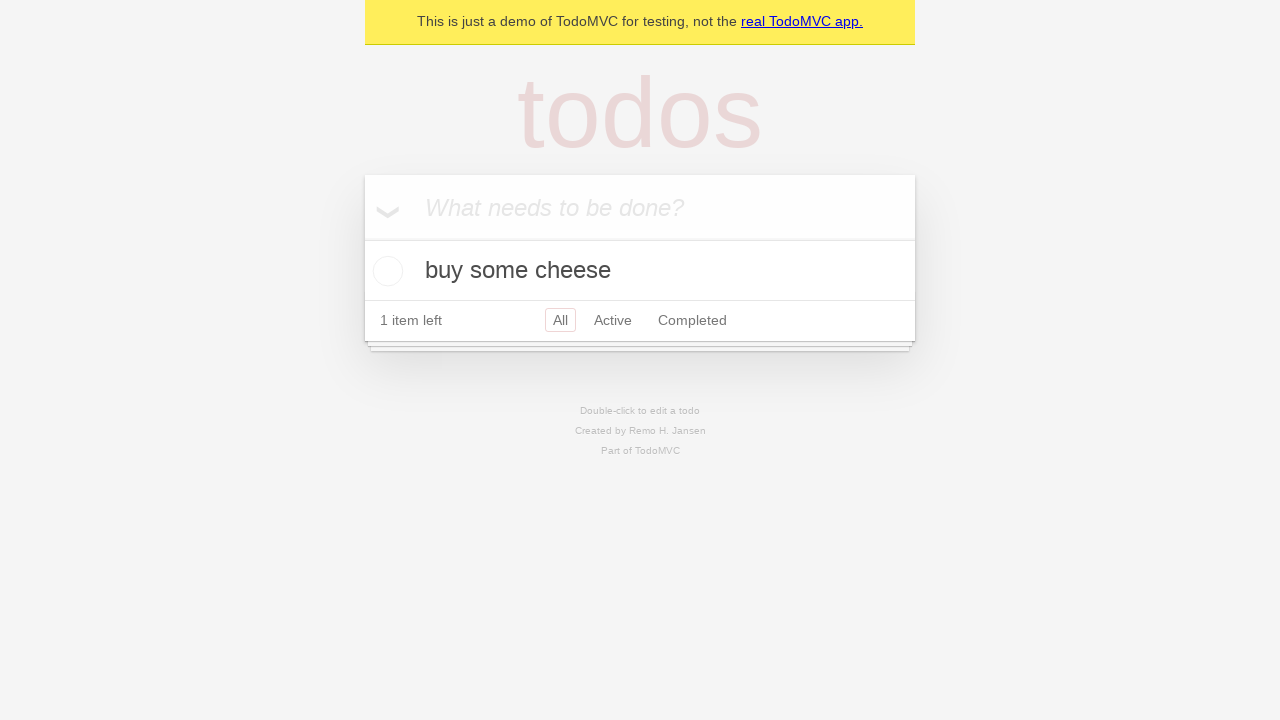

Filled second todo with 'feed the cat' on internal:attr=[placeholder="What needs to be done?"i]
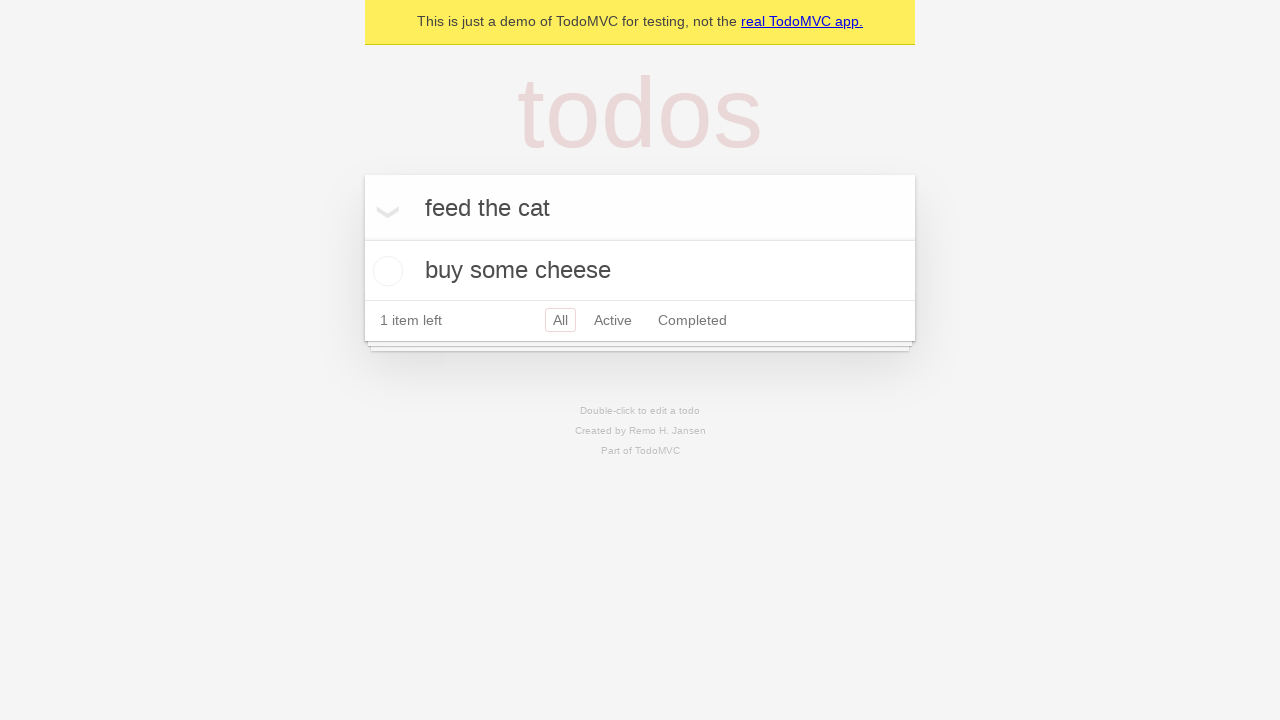

Pressed Enter to add second todo item on internal:attr=[placeholder="What needs to be done?"i]
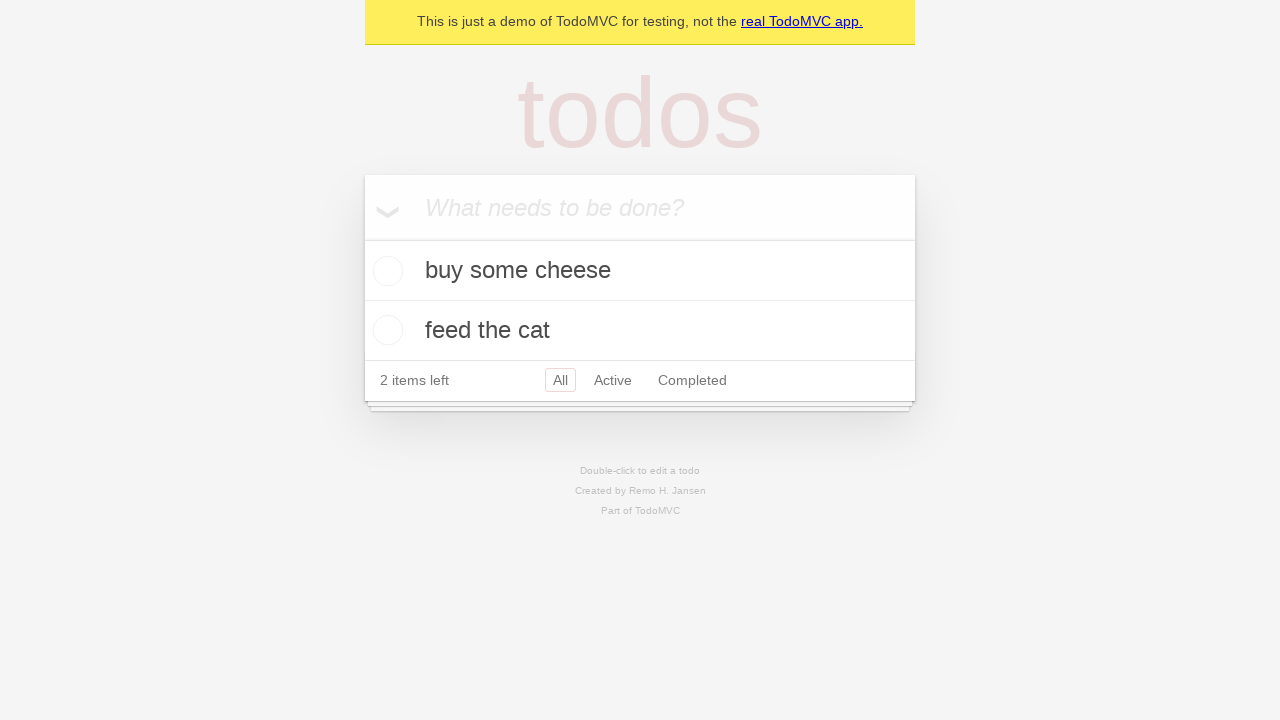

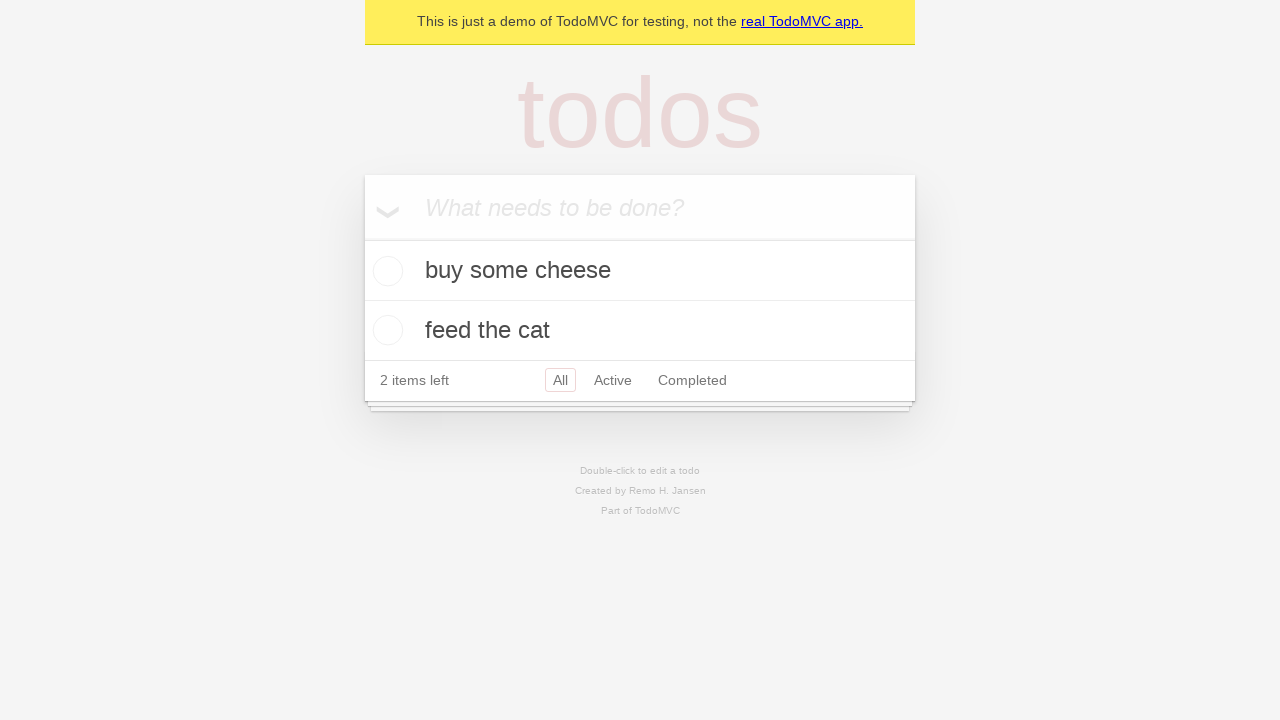